Selects an option from the recipient dropdown on the contact page

Starting URL: https://brasilescola.uol.com.br/contato

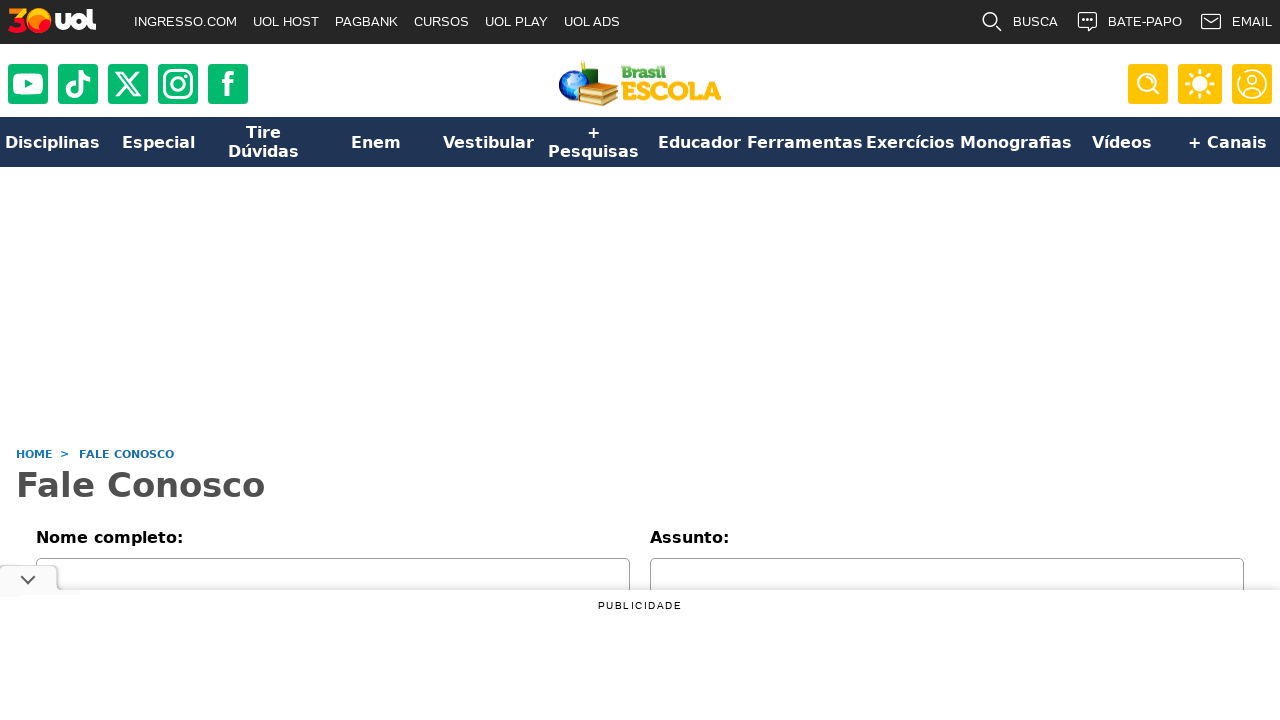

Navigated to contact page
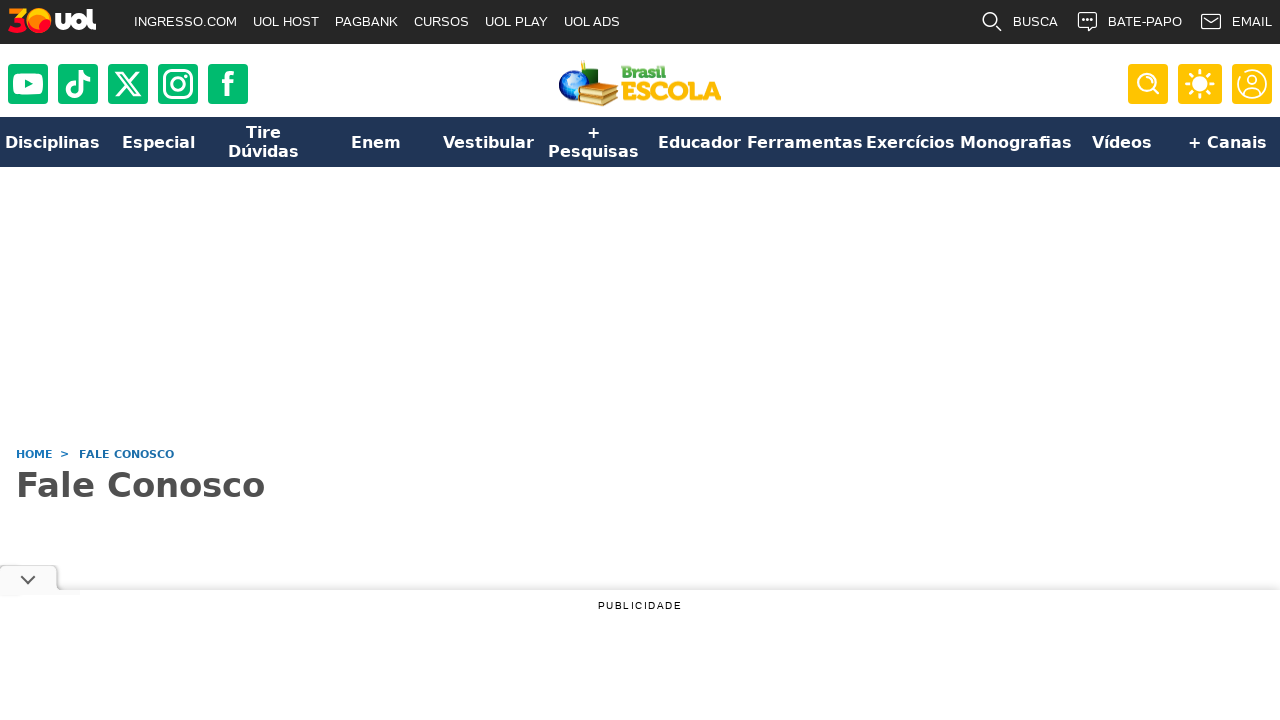

Selected 'Área de Cadastro / Problema Login' from recipient dropdown on #recipient
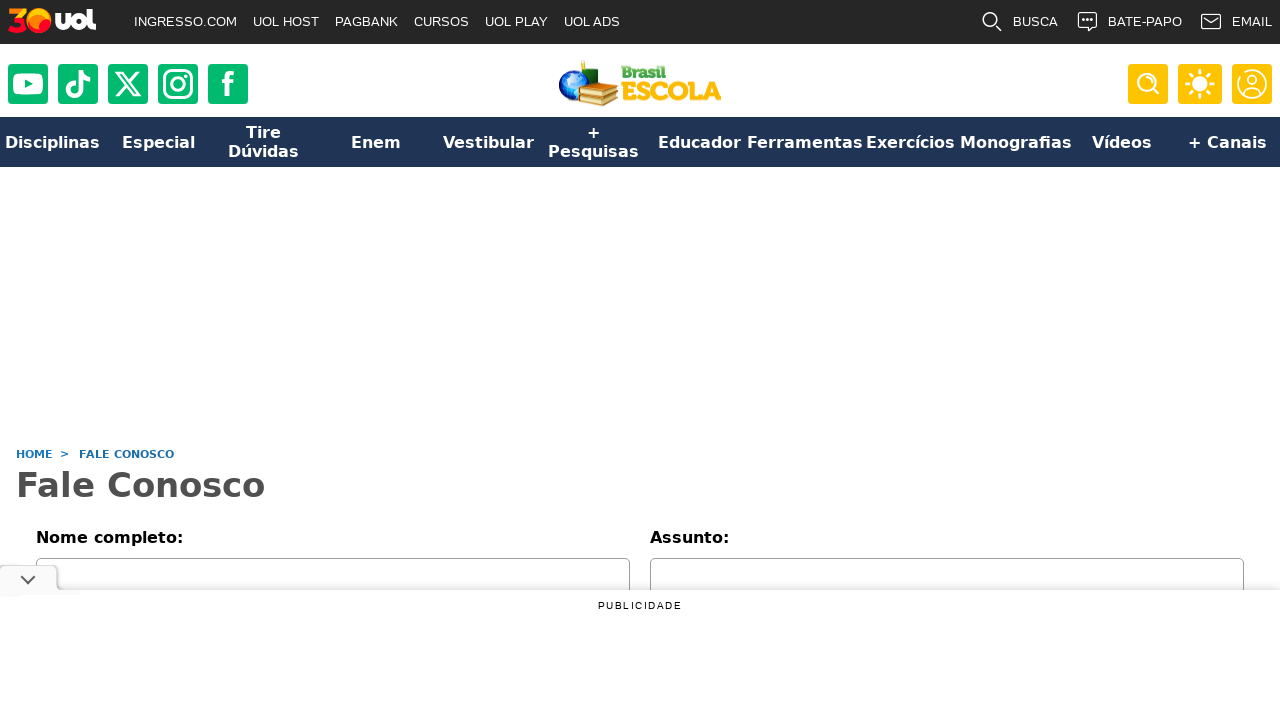

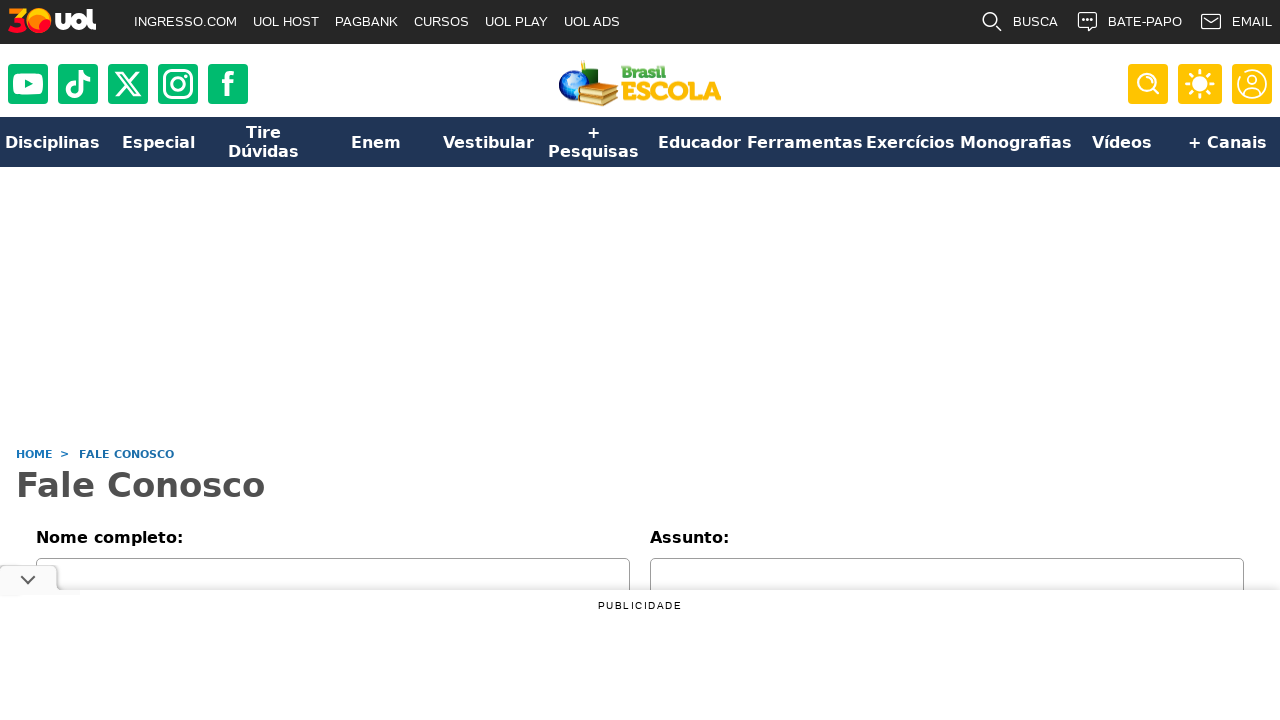